Navigates to special offer section, views an offer, and extracts product specification details from the product page.

Starting URL: https://advantageonlineshopping.com

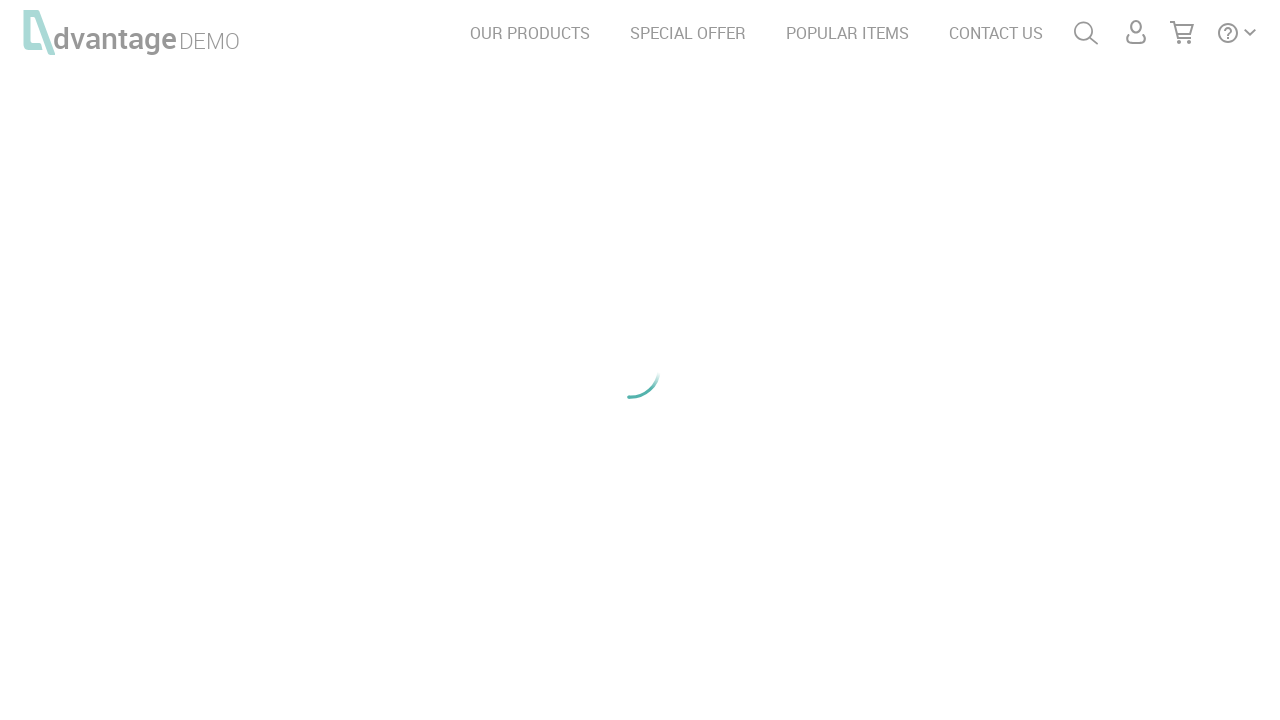

Clicked on SPECIAL OFFER link at (688, 33) on a:text('SPECIAL OFFER')
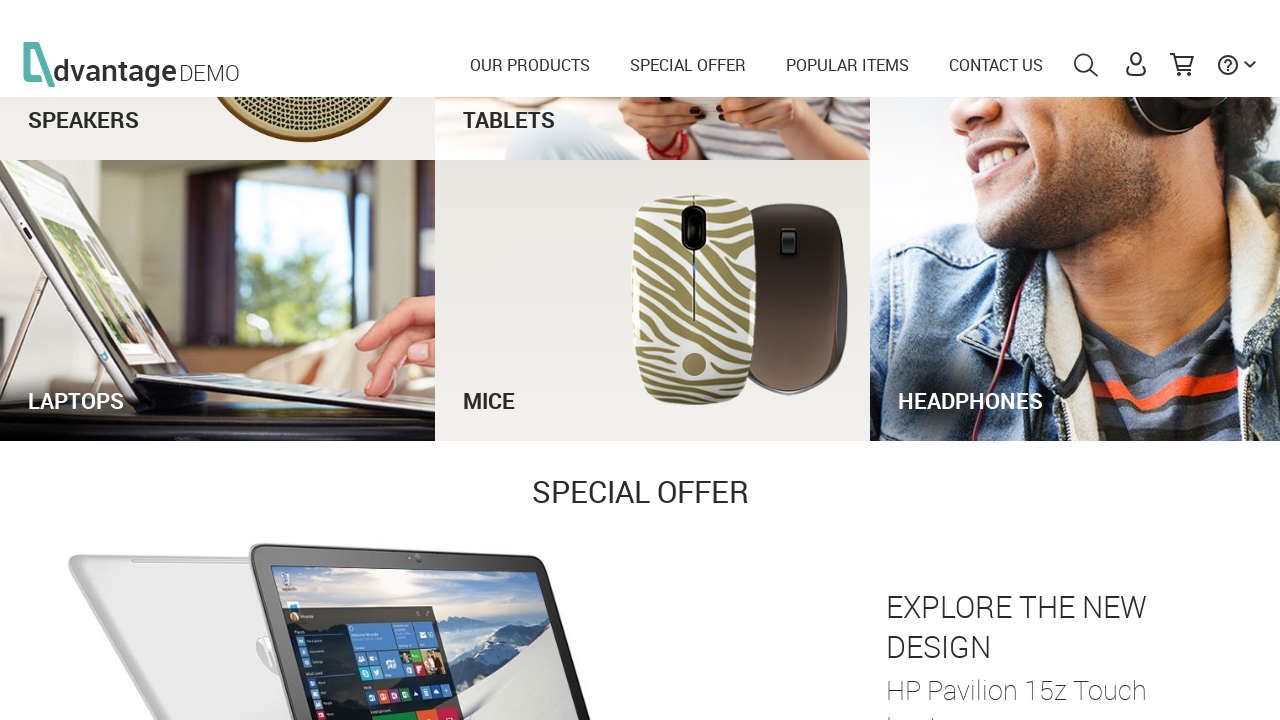

Waited 2 seconds for page to load
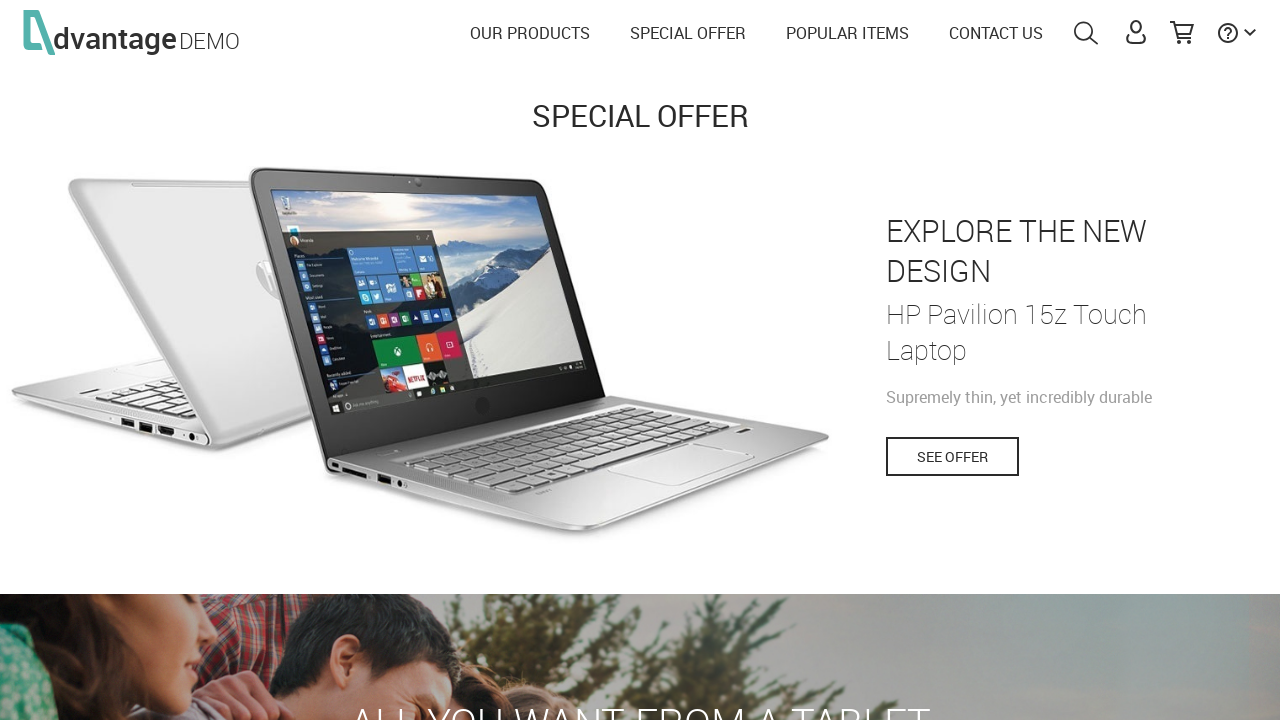

Clicked SEE OFFER button to view the offer at (952, 456) on button:has-text('SEE OFFER')
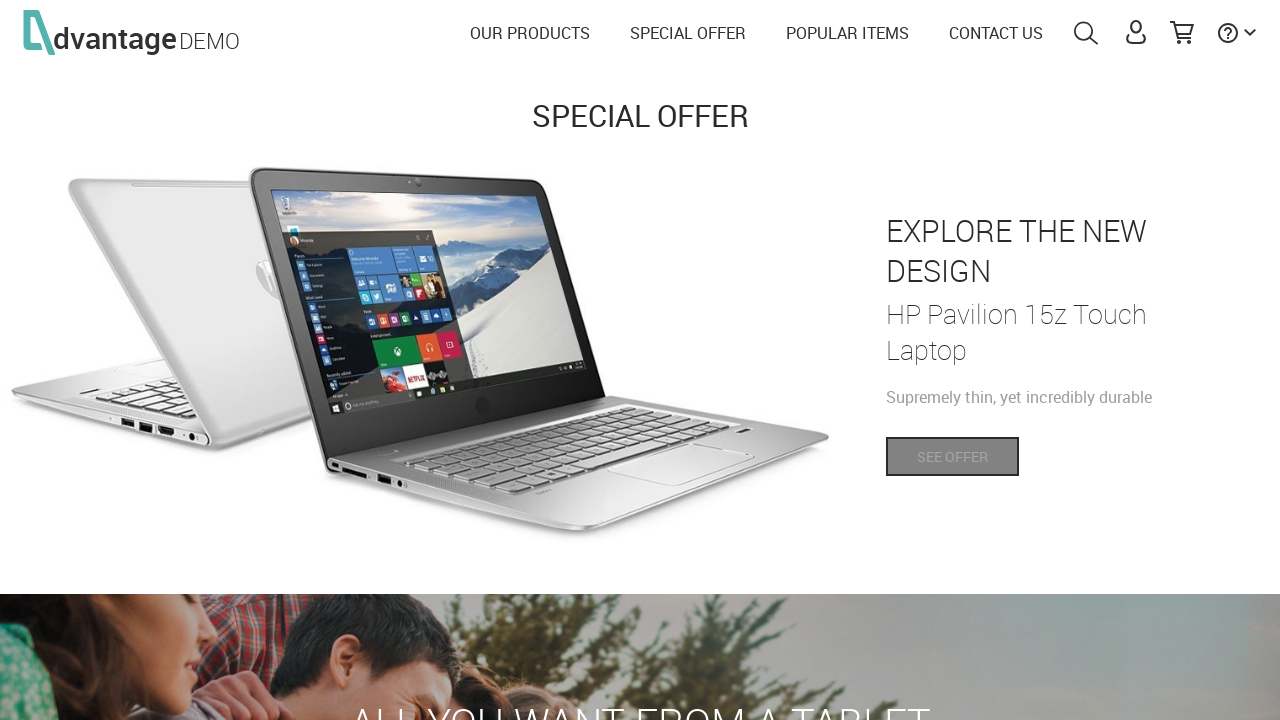

Waited 2 seconds for product page to load
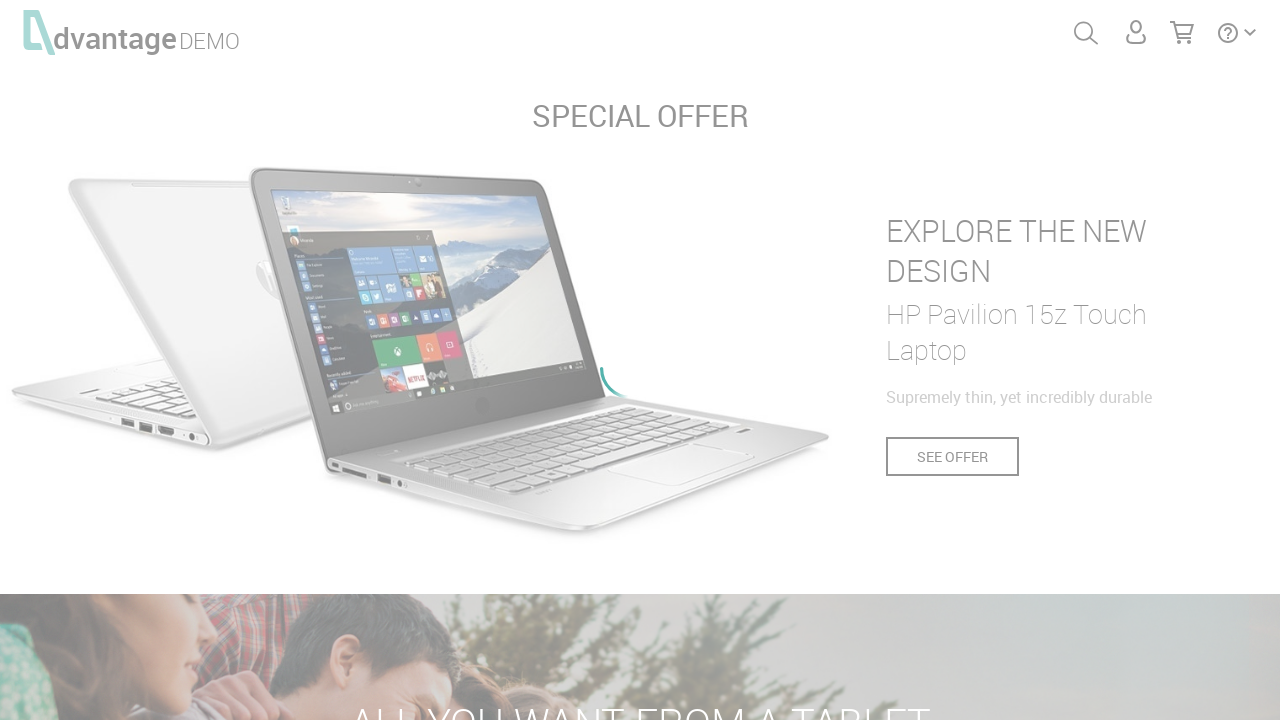

Product specification details loaded on the page
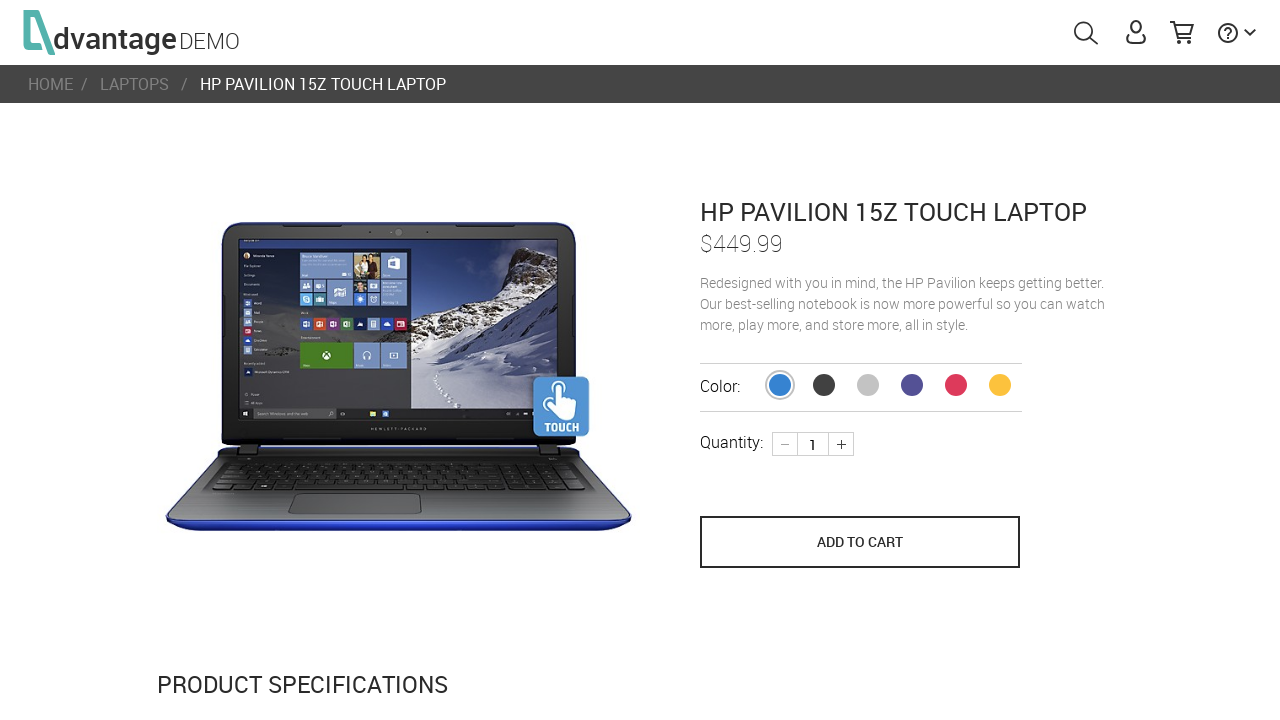

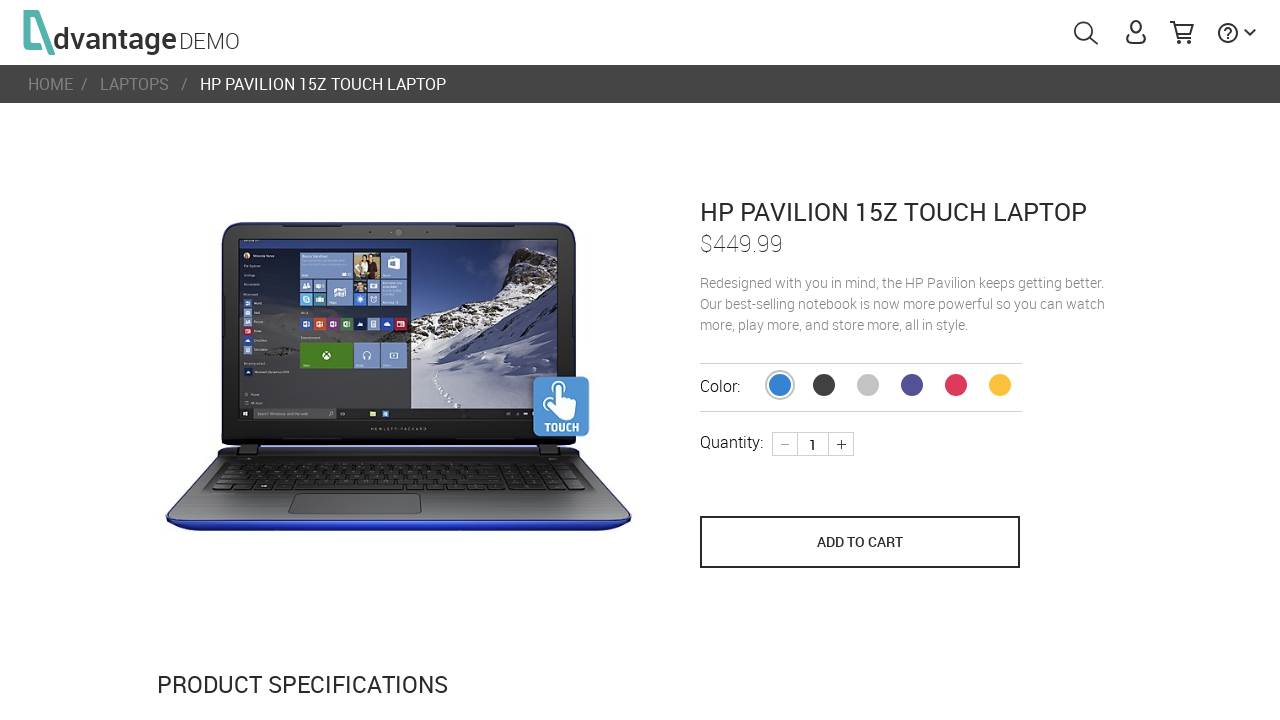